Tests confirm box by canceling it and verifying the Cancel result

Starting URL: https://demoqa.com/alerts

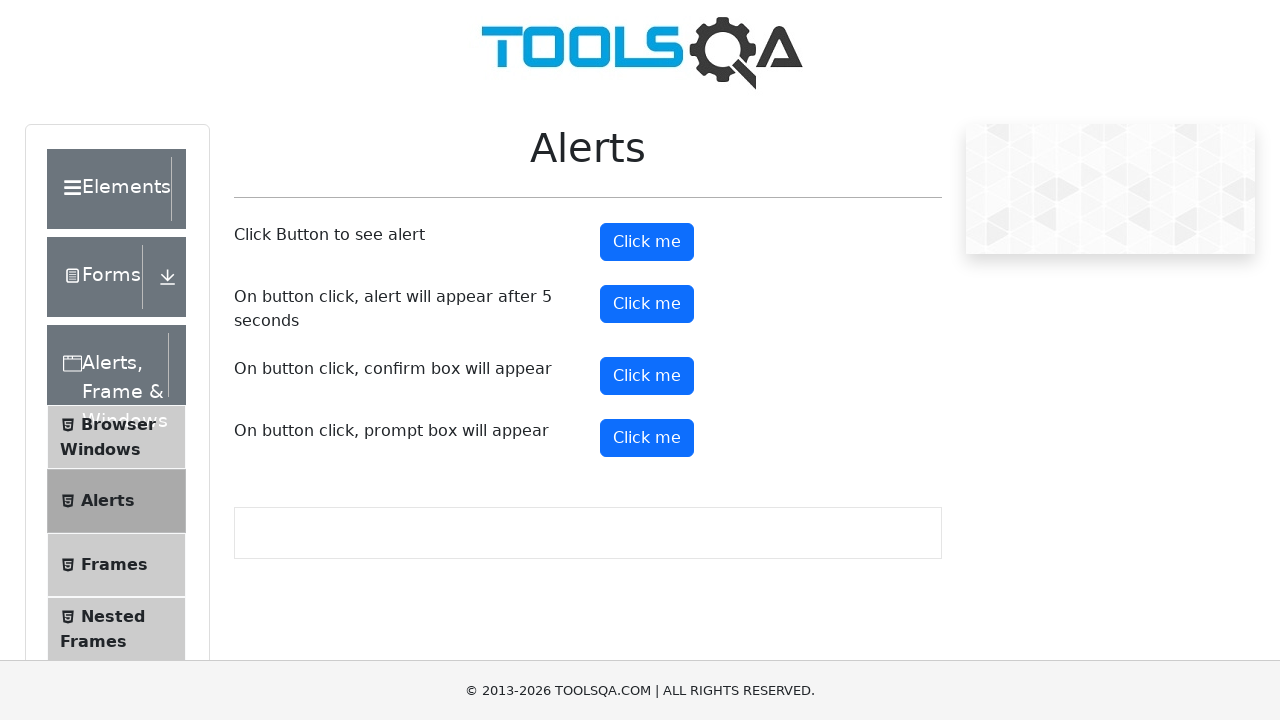

Set up dialog handler to dismiss the confirm box
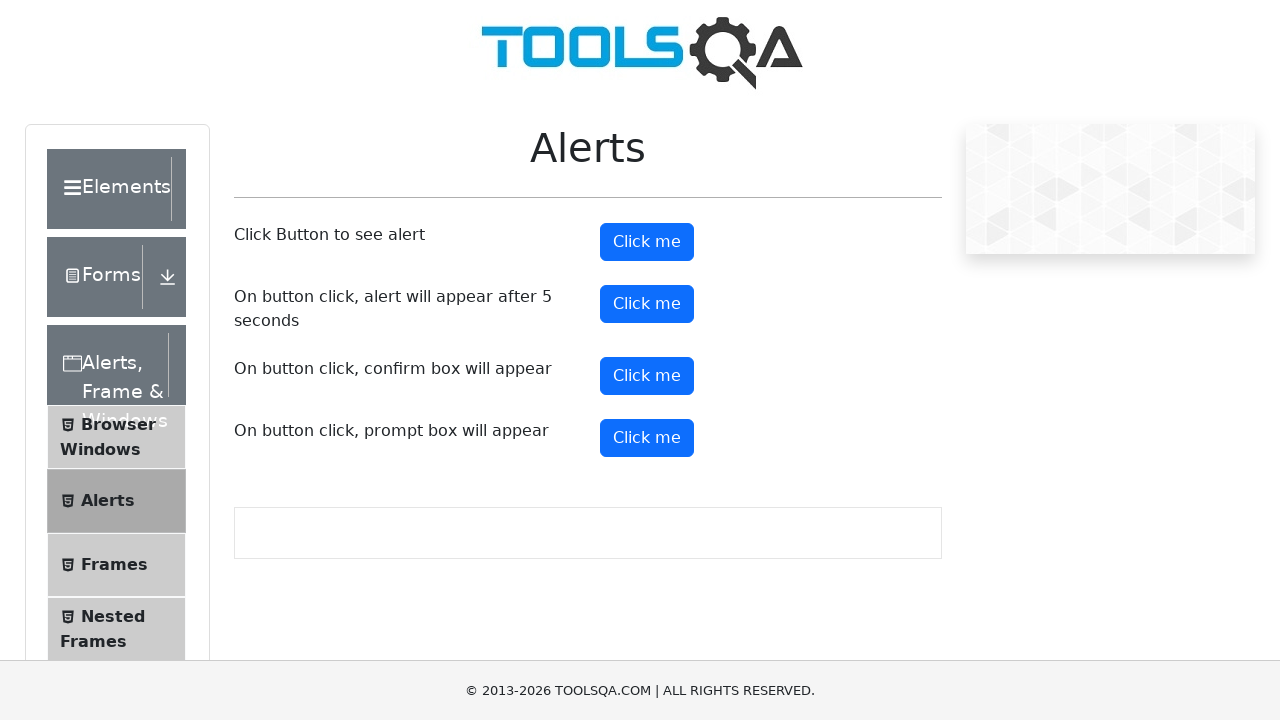

Clicked confirm button to trigger the confirm box at (647, 376) on #confirmButton
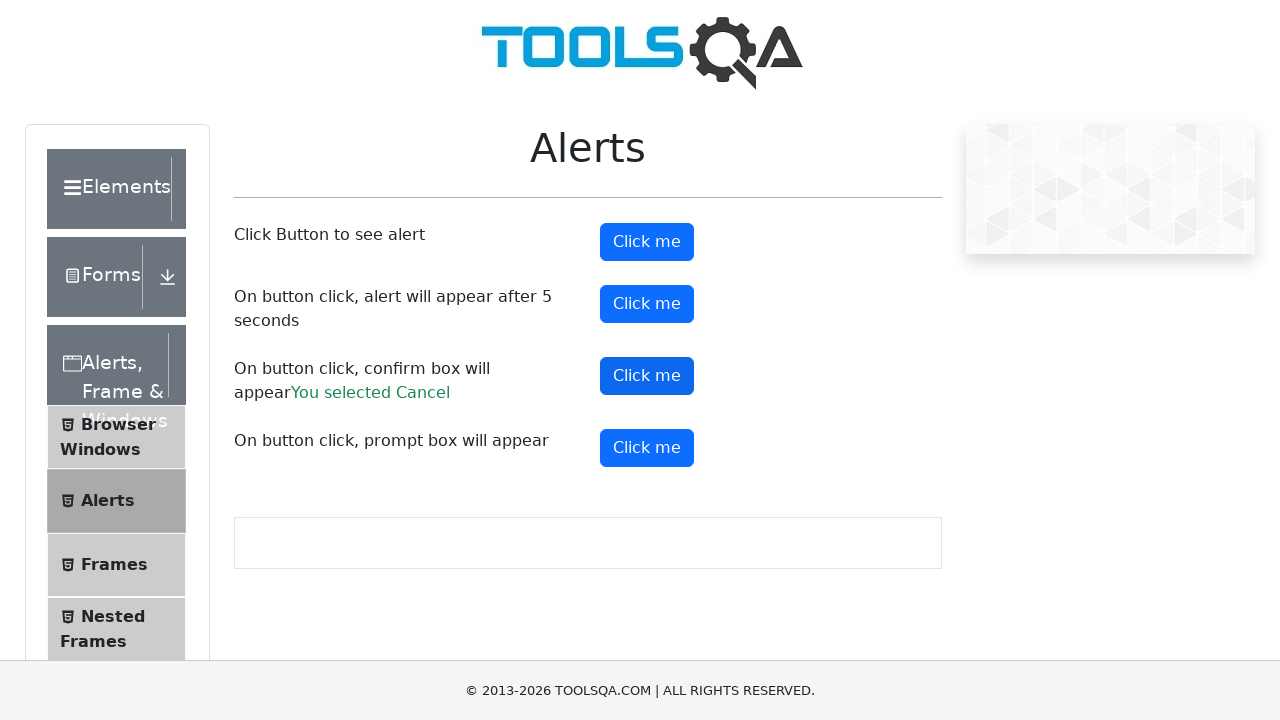

Verified that 'Cancel' result is displayed after dismissing the confirm box
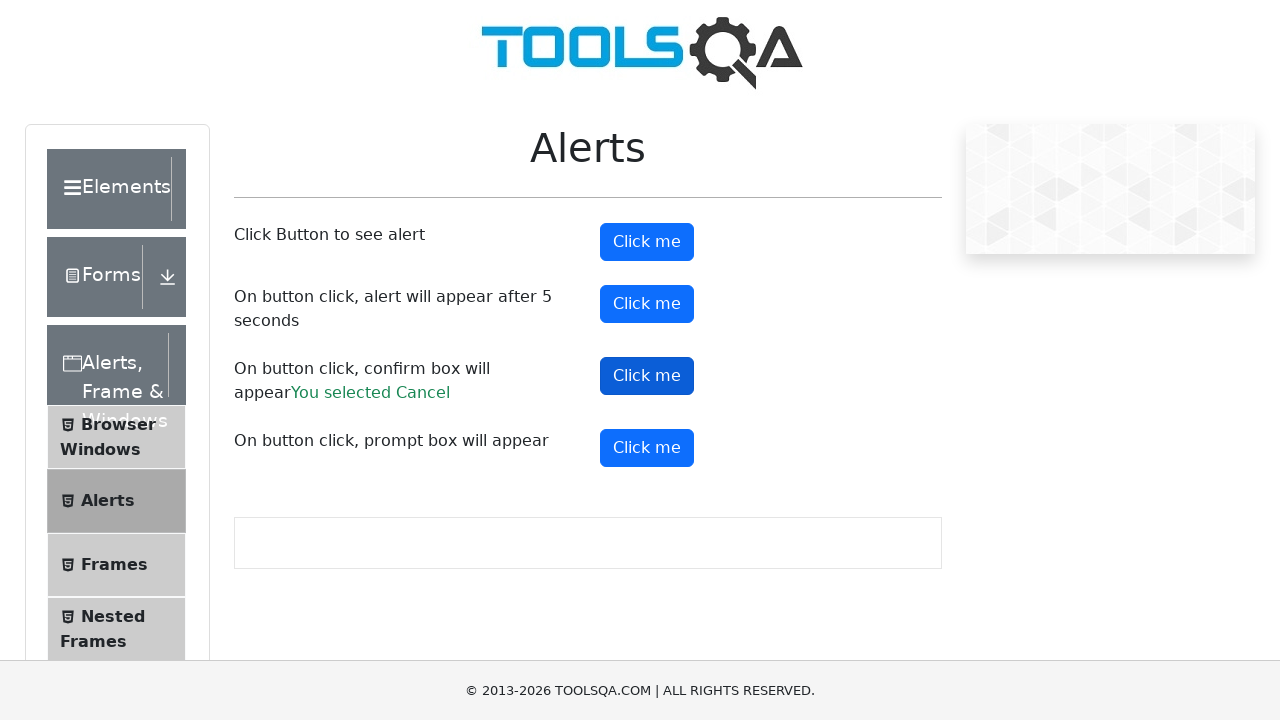

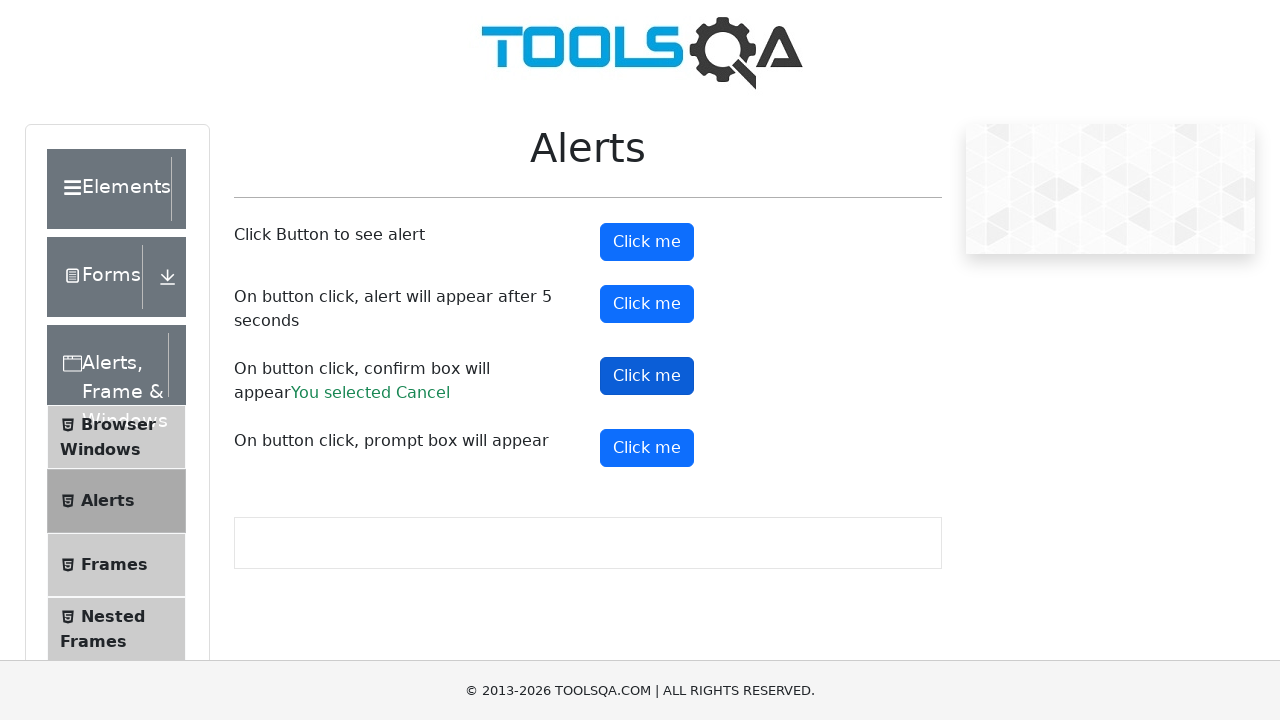